Tests the search functionality on an e-commerce website by entering a search term "for" and verifying that the expected book results are displayed

Starting URL: https://danube-web.shop/

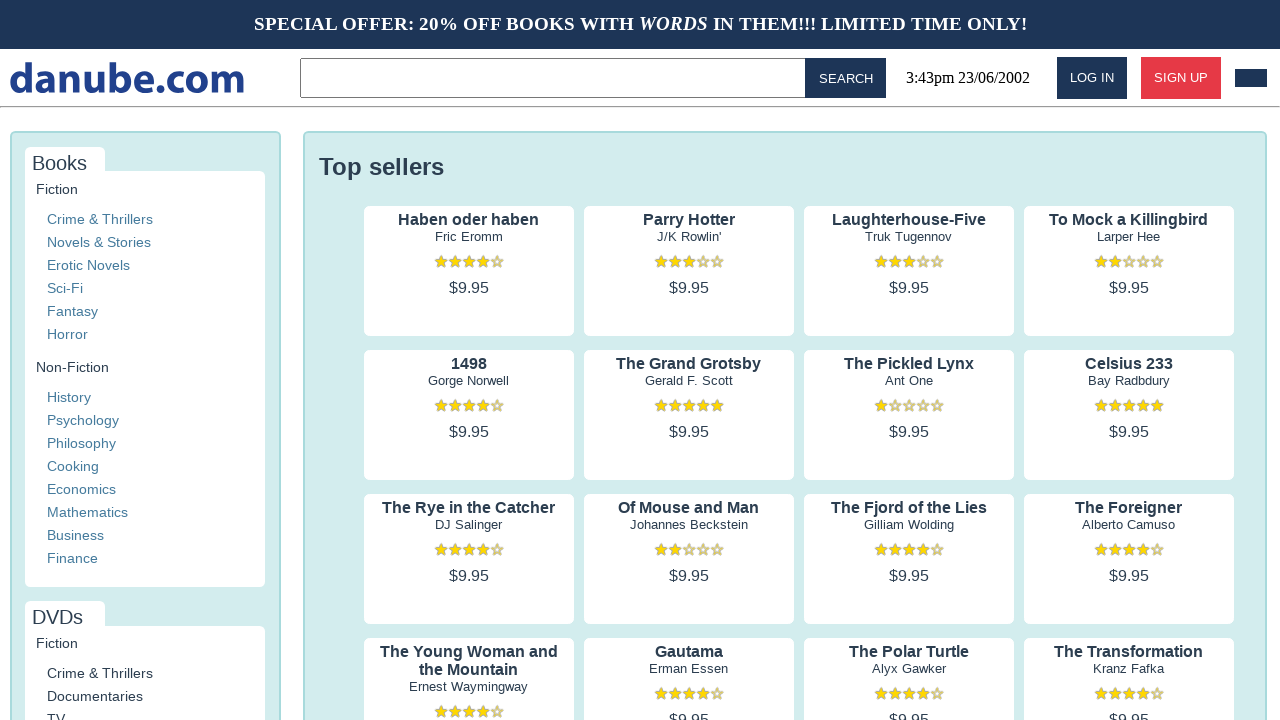

Clicked on the search input field in the topbar at (556, 78) on .topbar > input
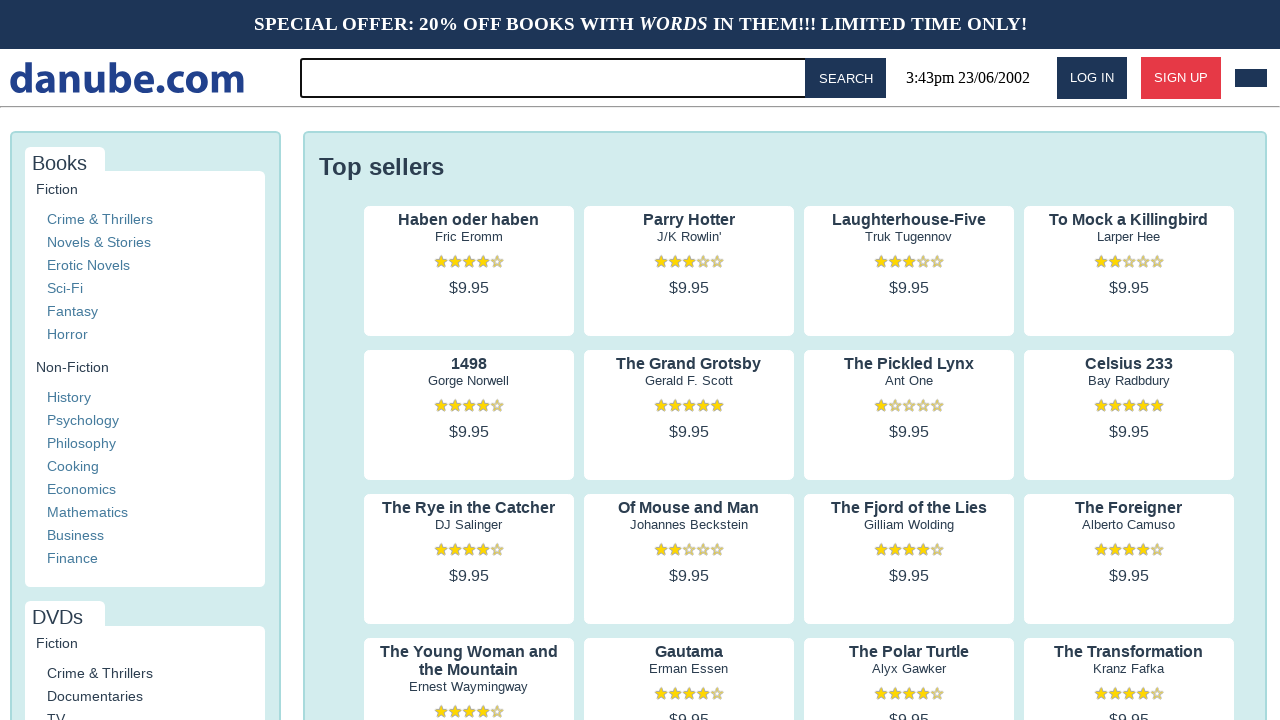

Entered search term 'for' in the search field on .topbar > input
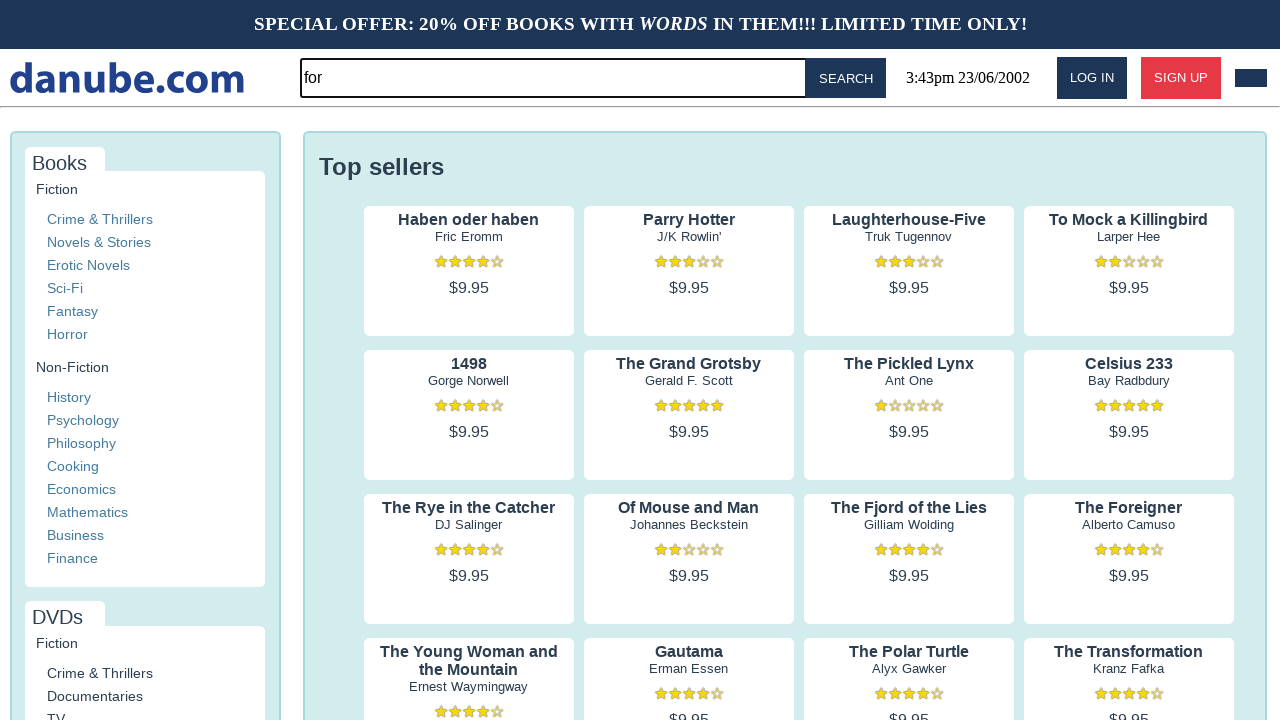

Clicked the search button to execute the search at (846, 78) on #button-search
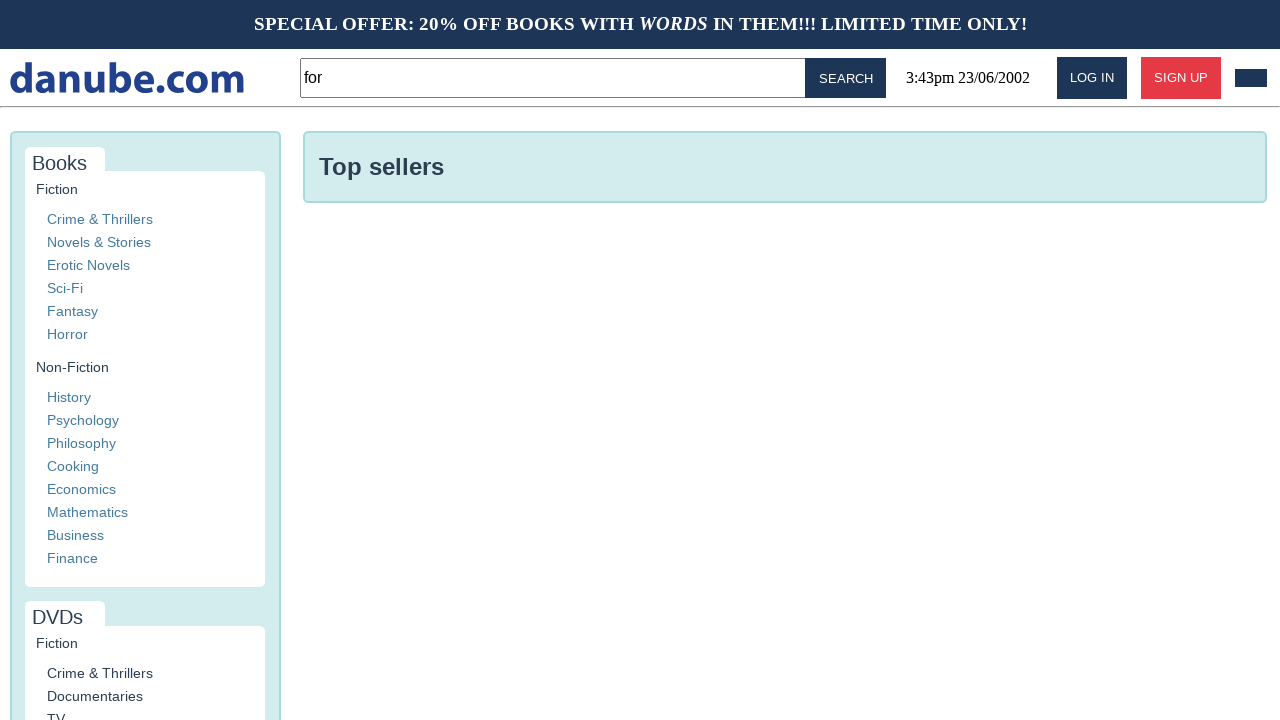

Search results loaded - book results are now displayed
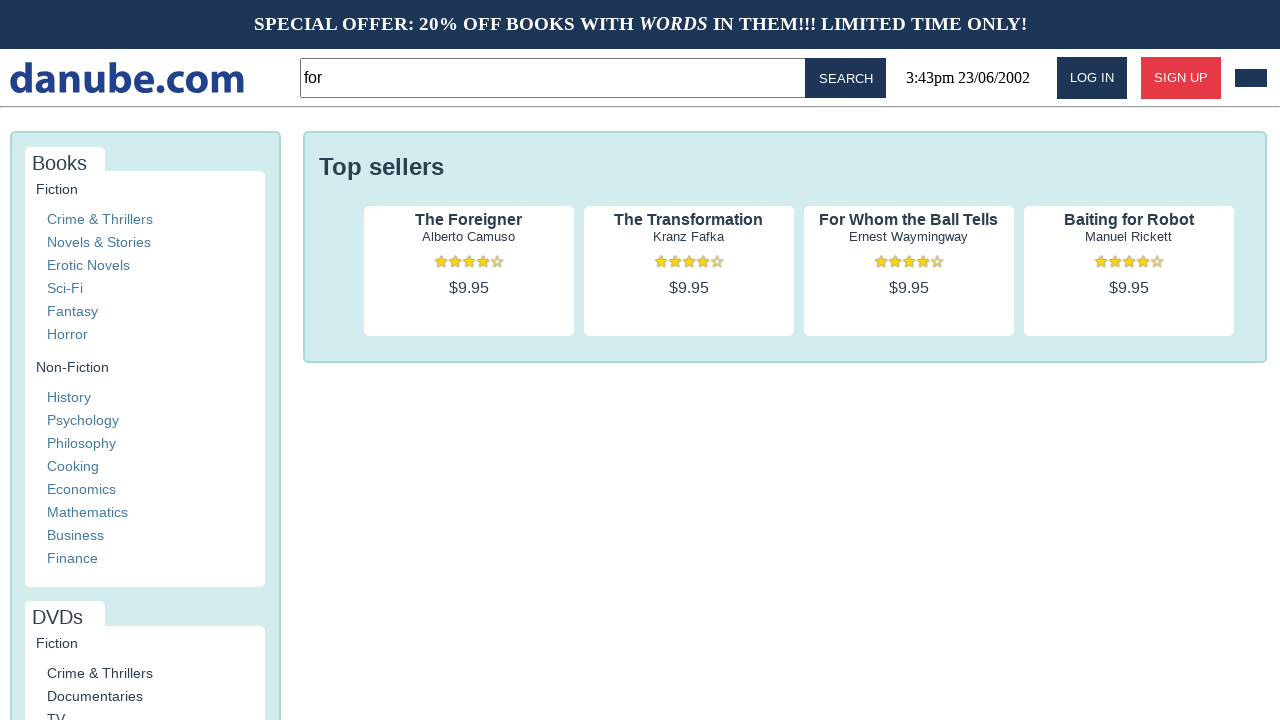

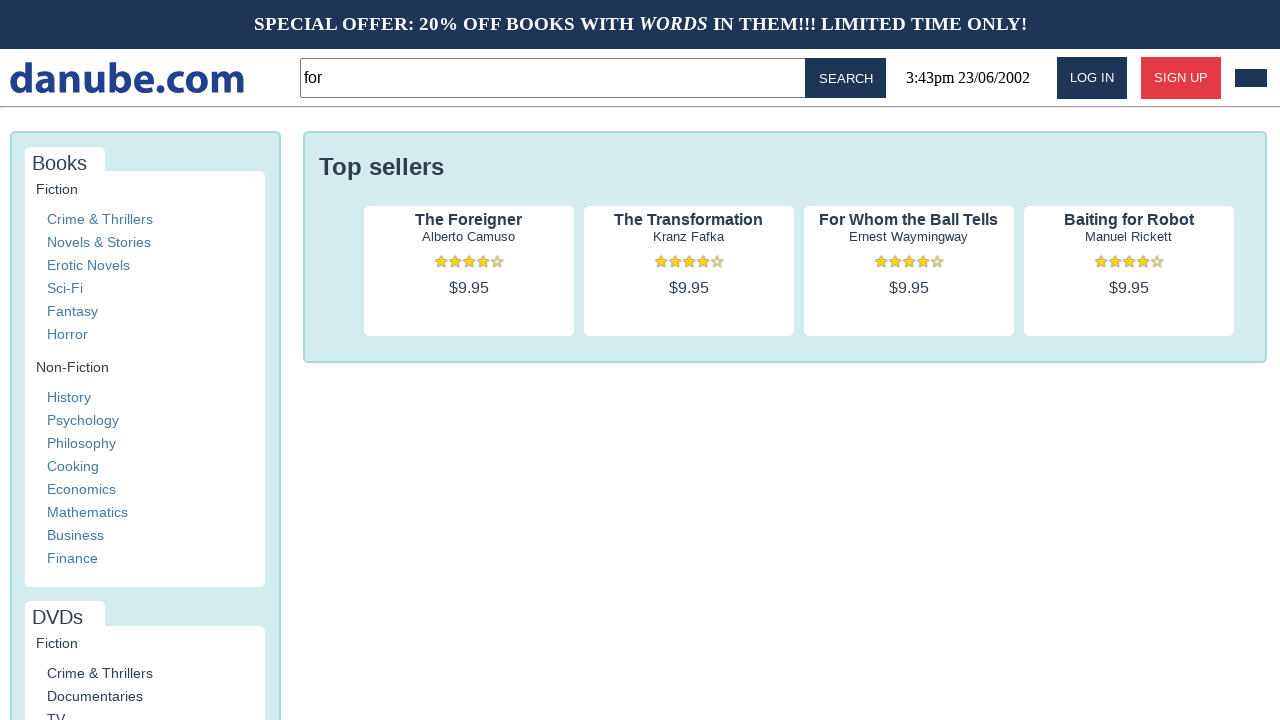